Navigates through a self-service help center by loading topics, clicking on a topic to view articles, clicking "load more" to expand the article list, and then selecting an article to view its content.

Starting URL: https://mason.my.site.com/SelfServiceHC/s/

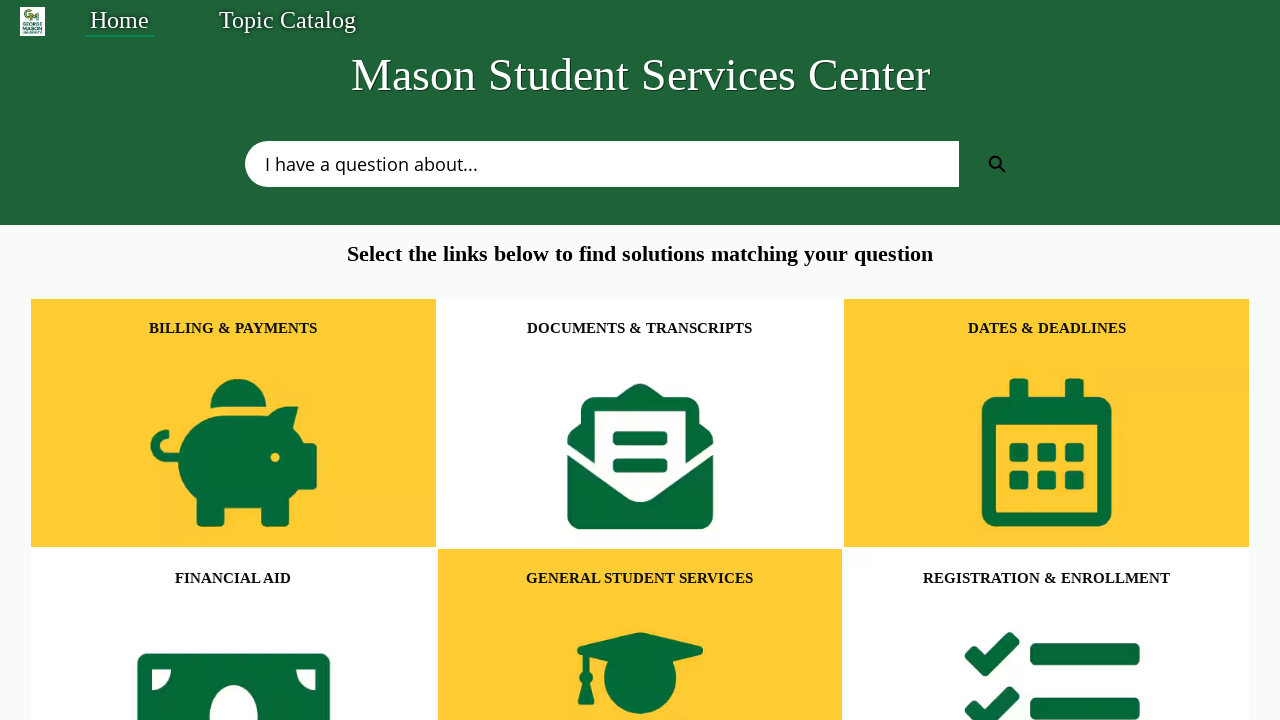

Waited for topic links to load on main help center page
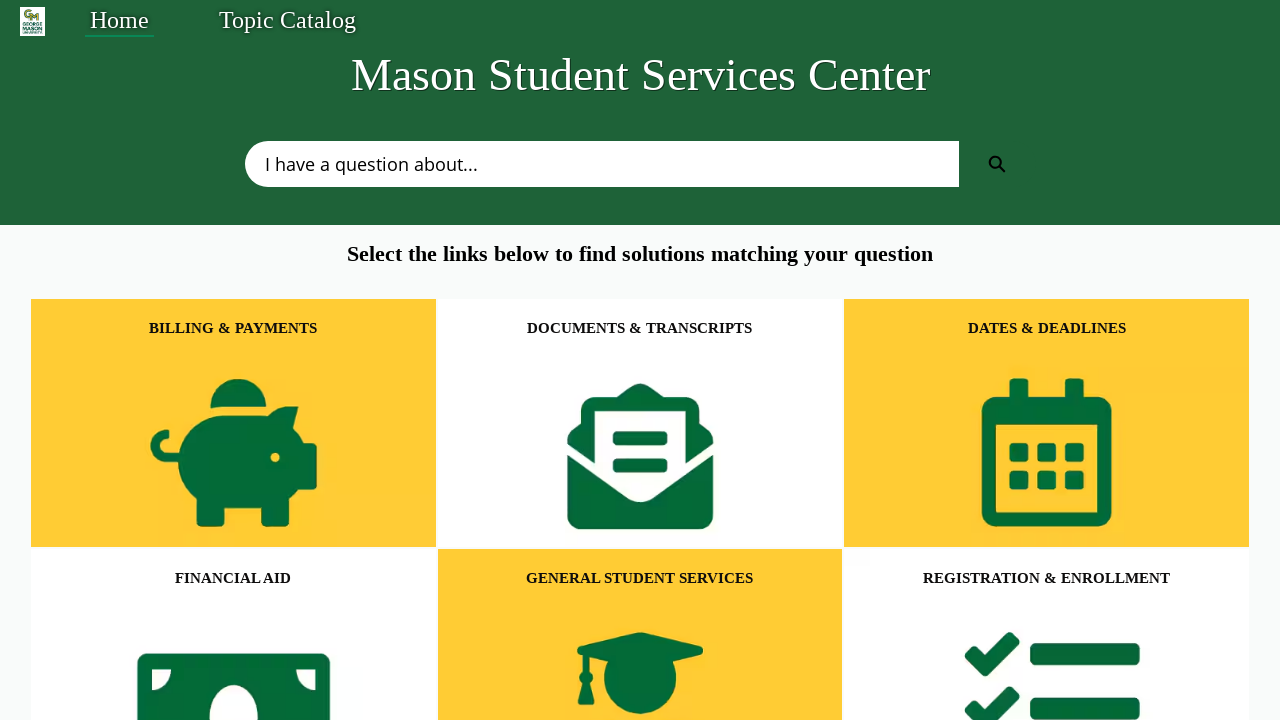

Clicked the first topic link at (233, 423) on .topicLink >> nth=0
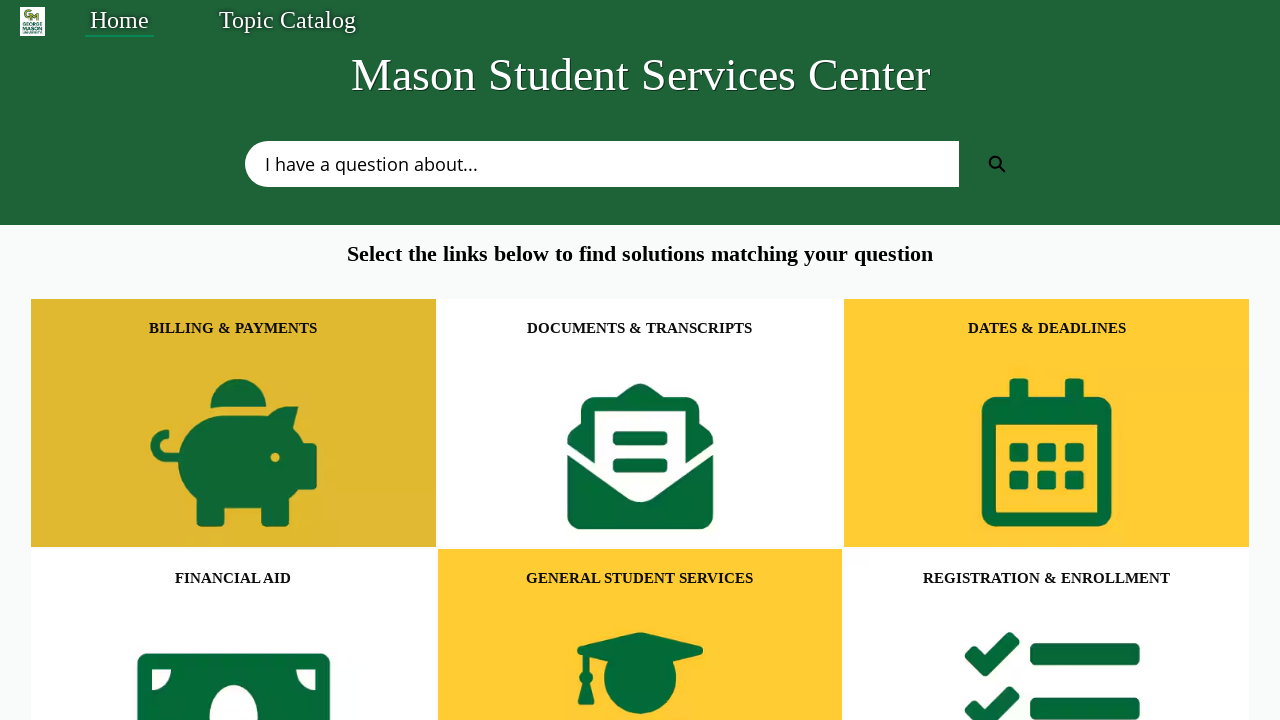

Waited for article links to load on topic page
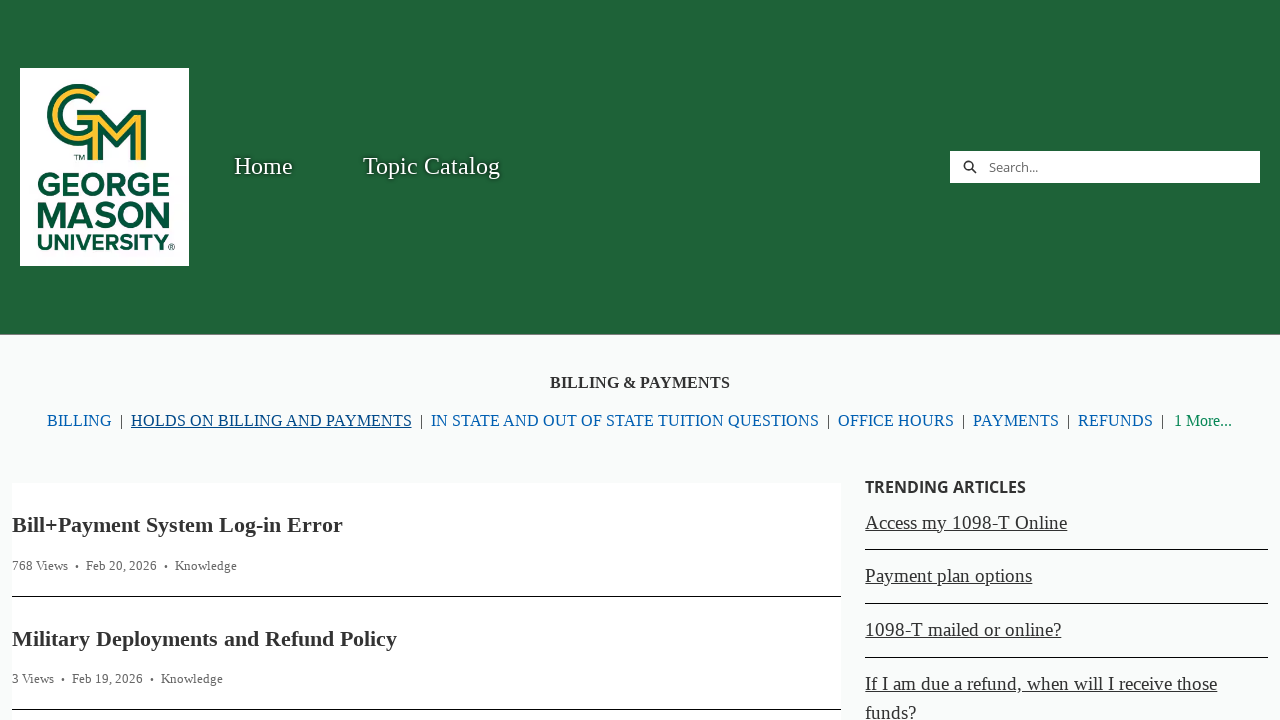

Clicked 'load more' button to expand article list at (427, 644) on .loadmore >> nth=0
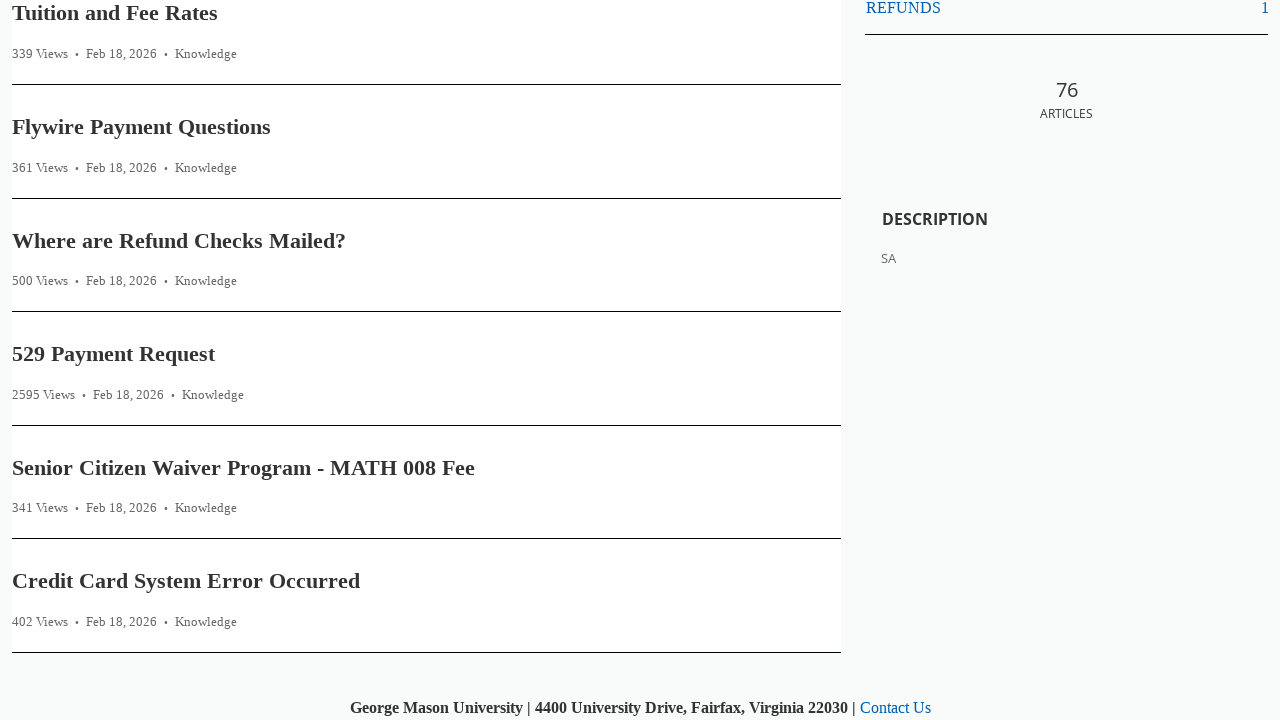

Waited for additional articles to load after clicking 'load more'
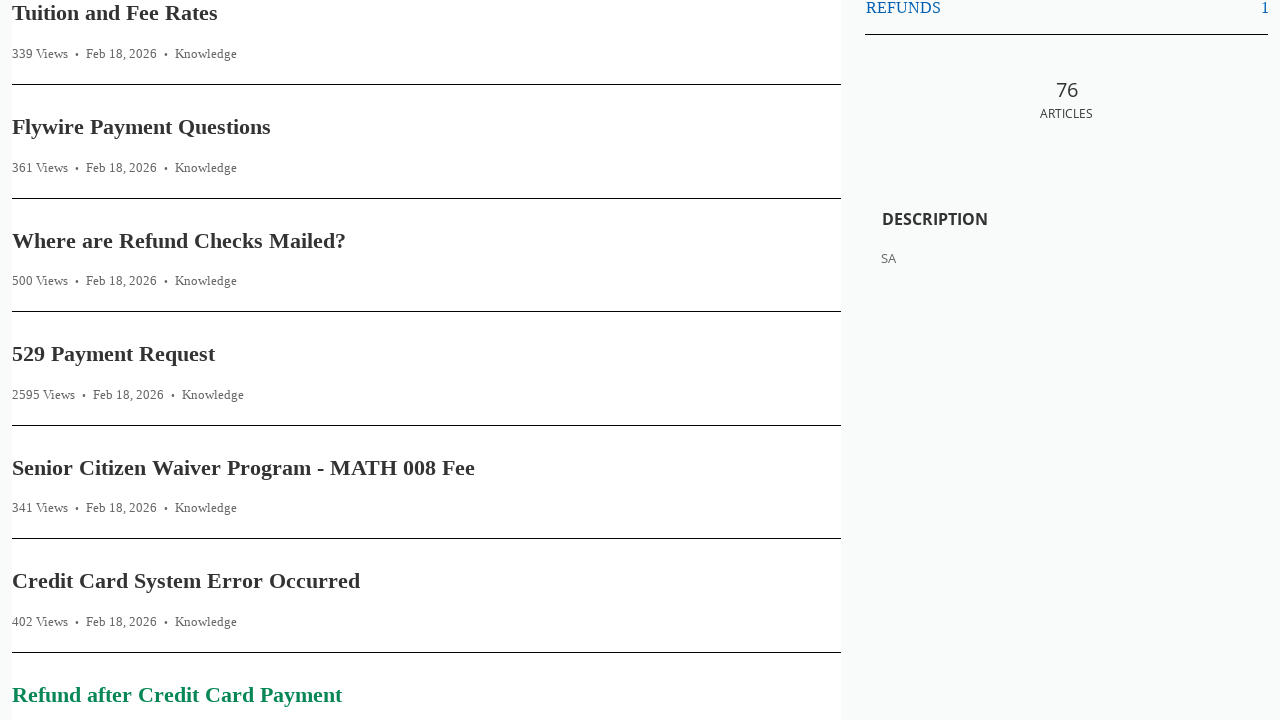

Clicked the first article link at (427, 361) on .article-link >> nth=0
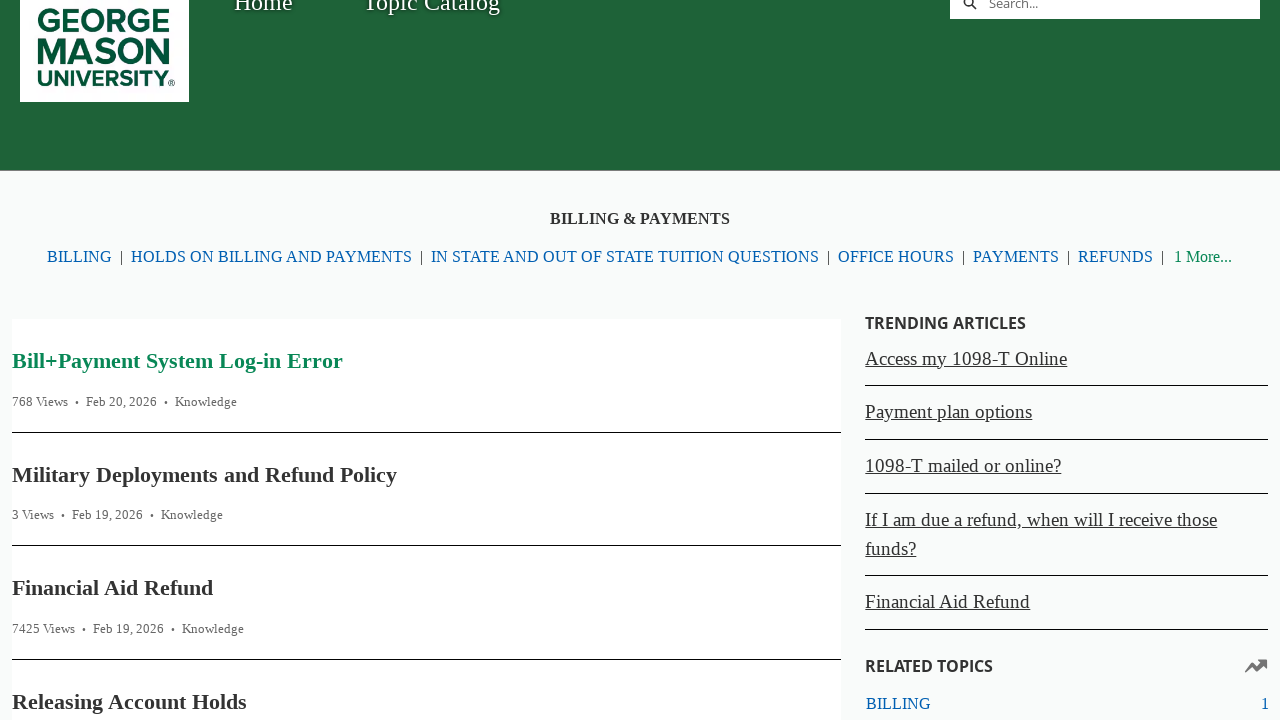

Waited for article content to load
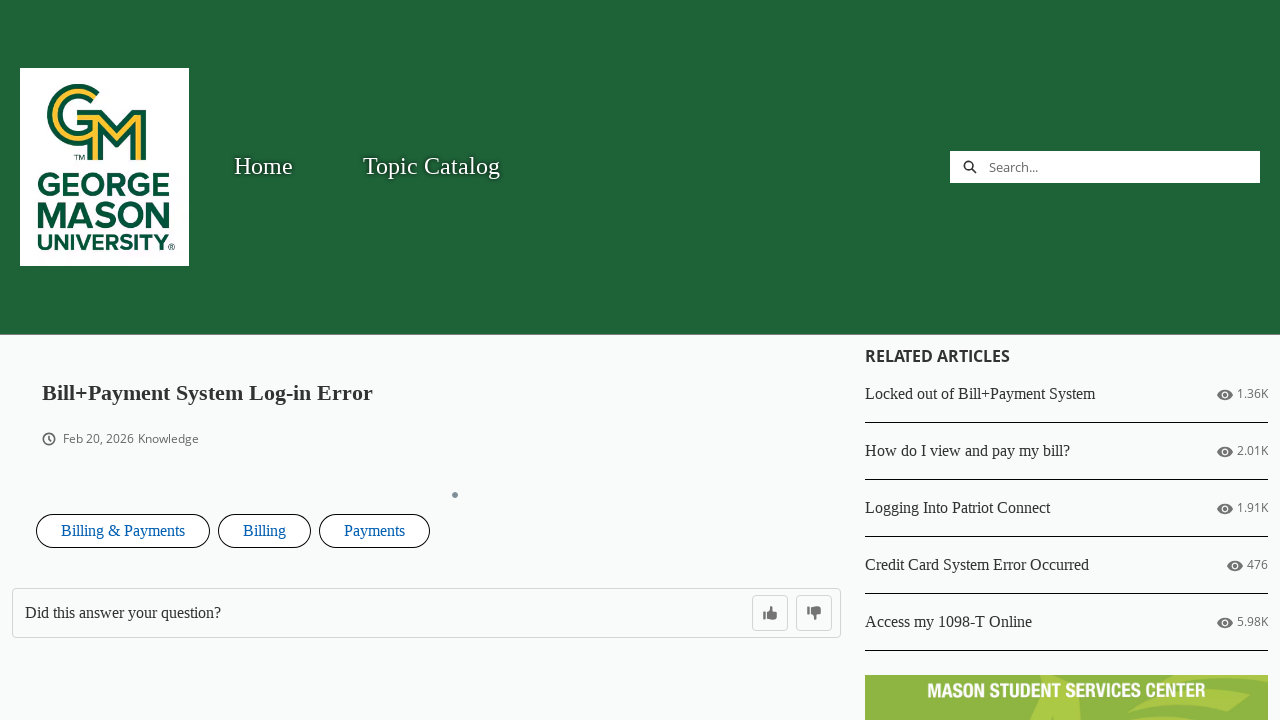

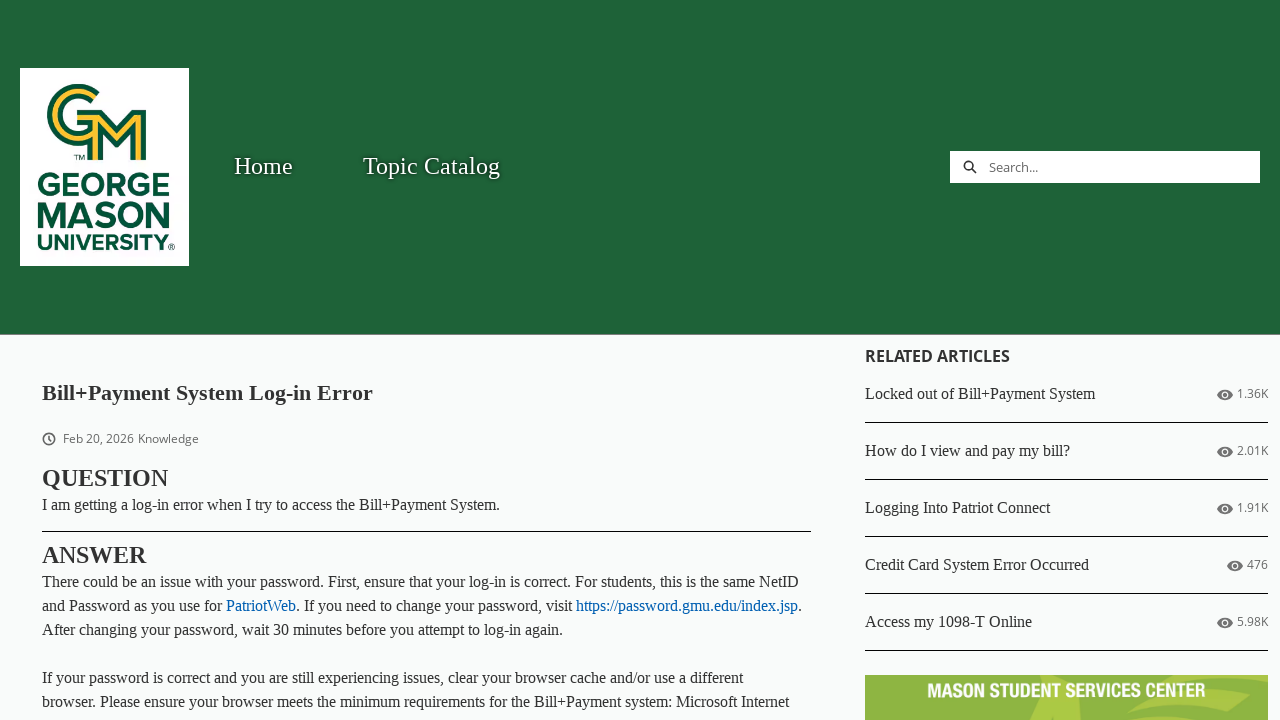